Tests page refresh functionality and verifies that table content is displayed correctly by locating a specific cell containing "Rahul Shetty"

Starting URL: https://rahulshettyacademy.com/AutomationPractice/

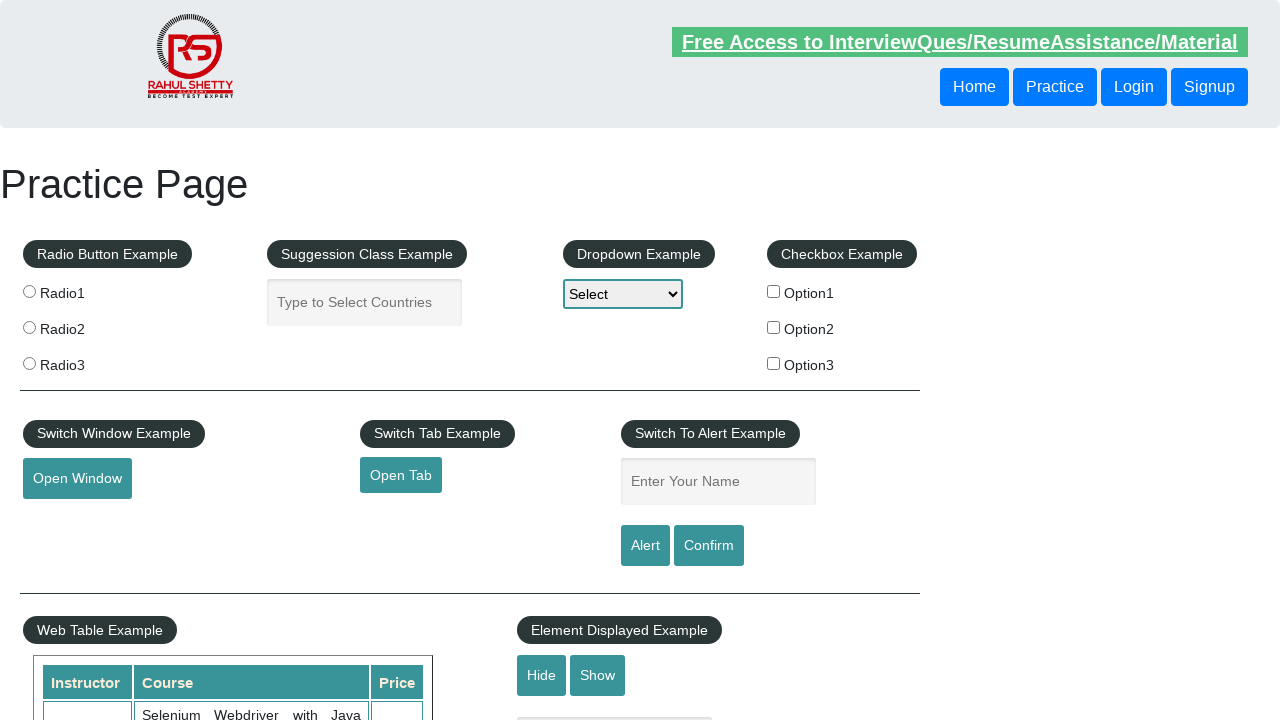

Reloaded the page to refresh content
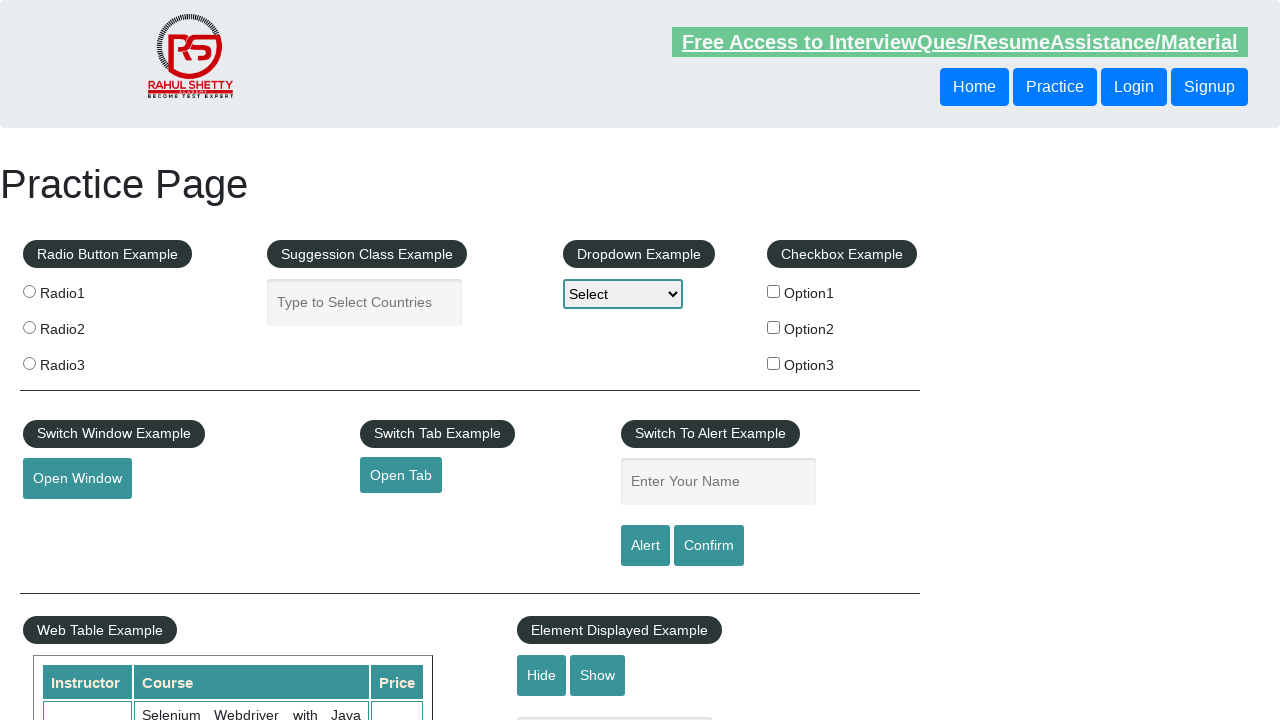

Waited for and located table cell containing 'Rahul Shetty' in row 2
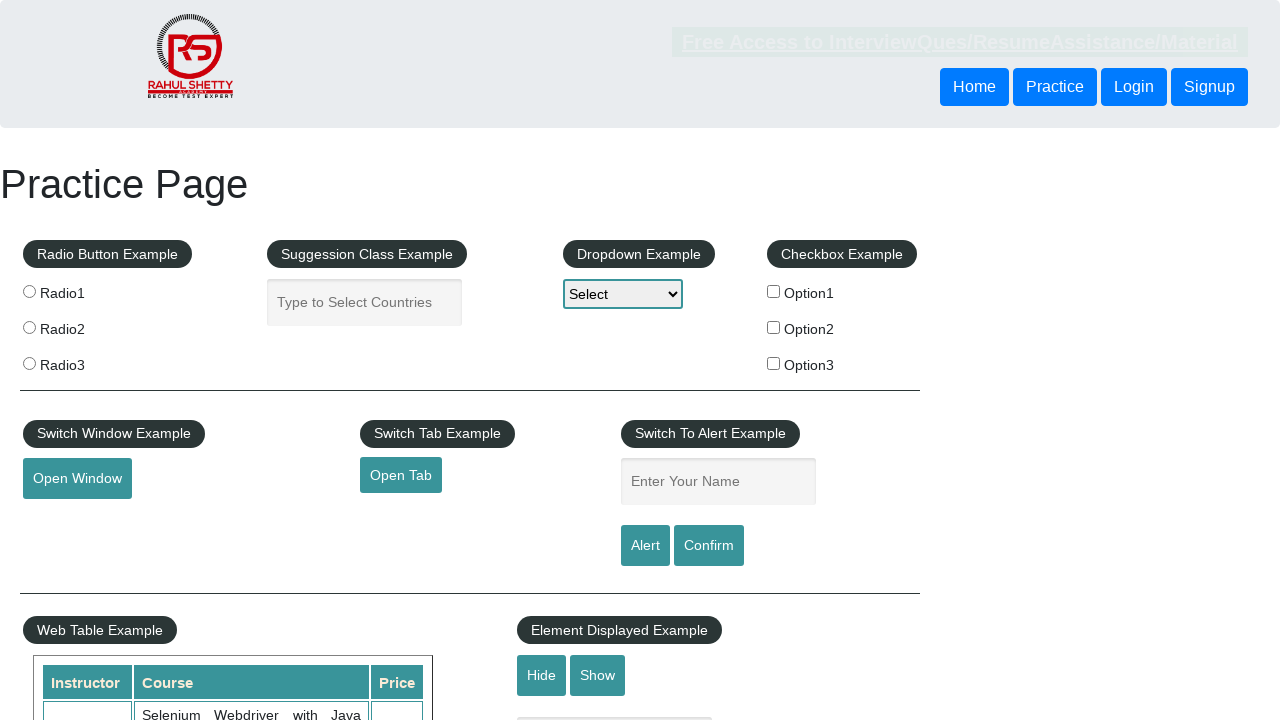

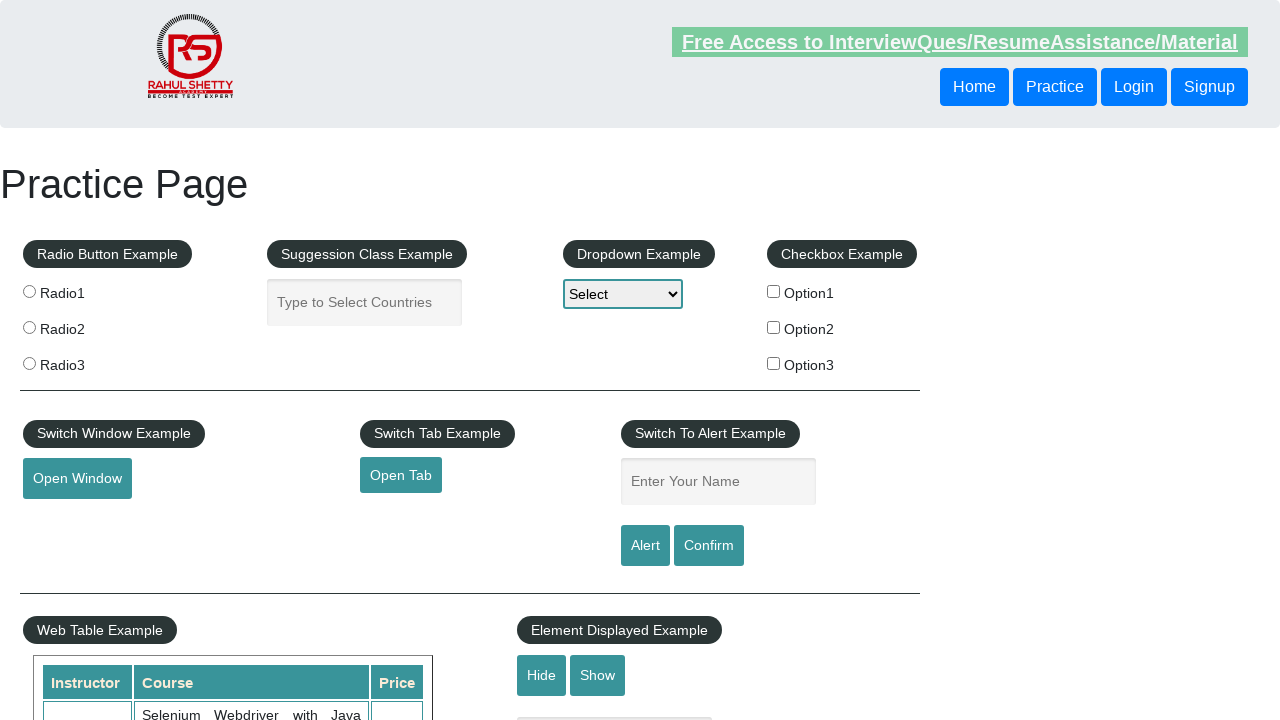